Tests explicit wait functionality by clicking a timer button and waiting for a WebDriver text element to become visible

Starting URL: http://seleniumpractise.blogspot.in/2016/08/how-to-use-explicit-wait-in-selenium.html

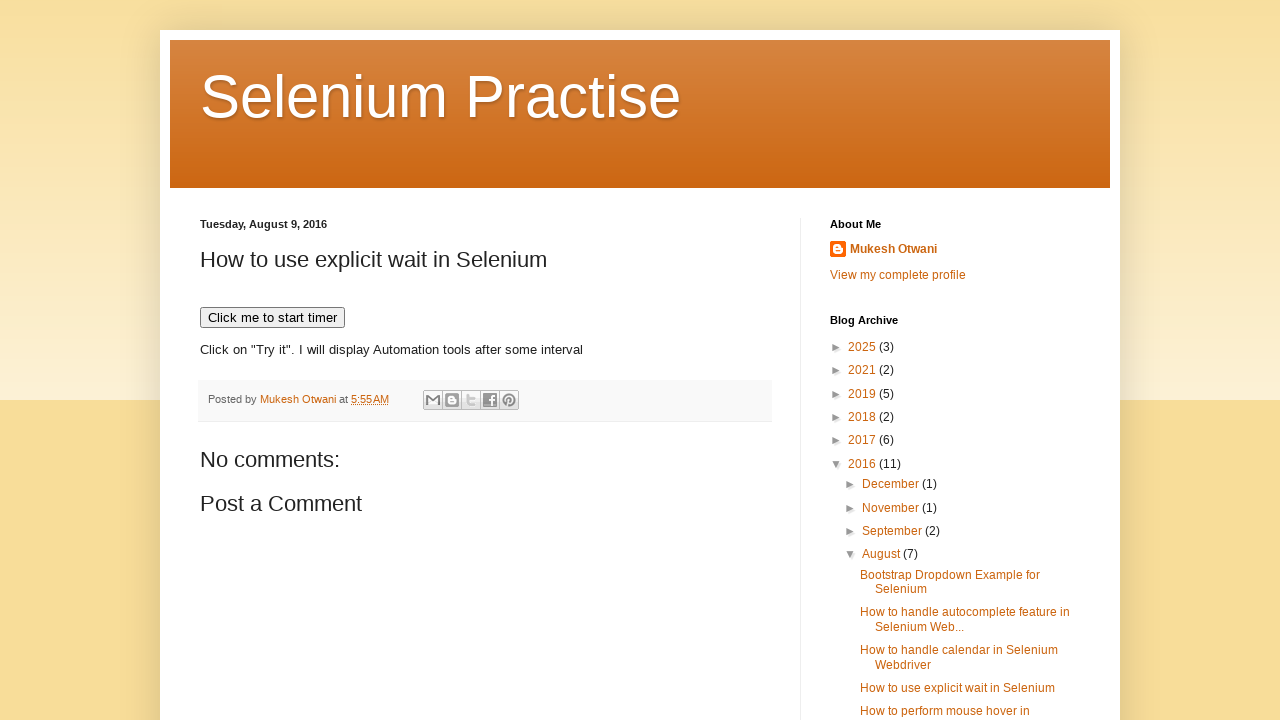

Navigated to explicit wait demo page
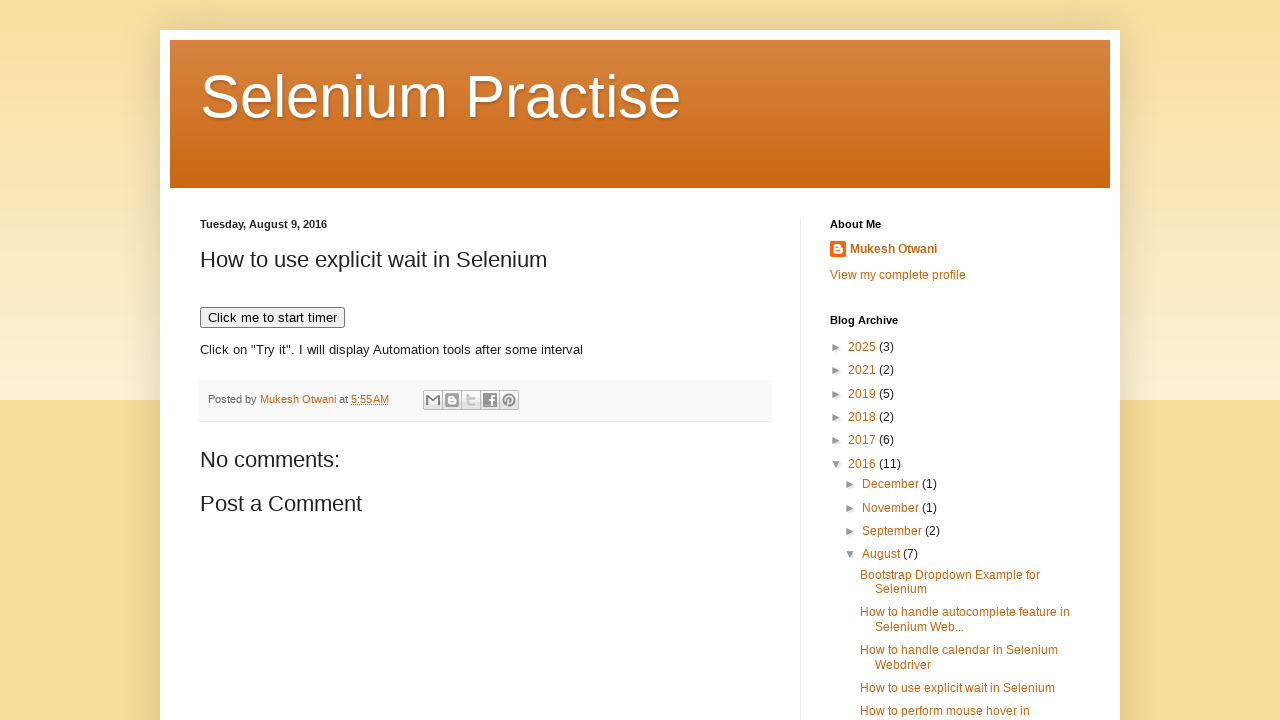

Clicked timer button to start the countdown at (272, 318) on xpath=//button[text()='Click me to start timer']
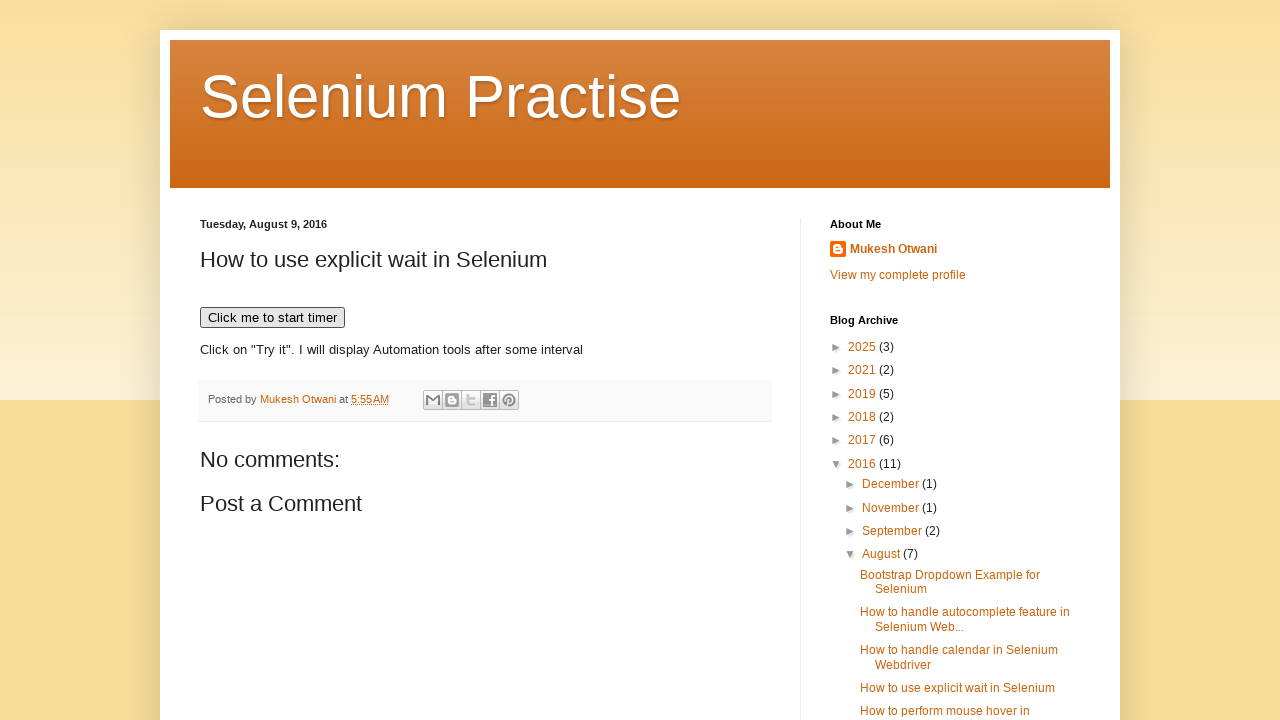

WebDriver element became visible after explicit wait
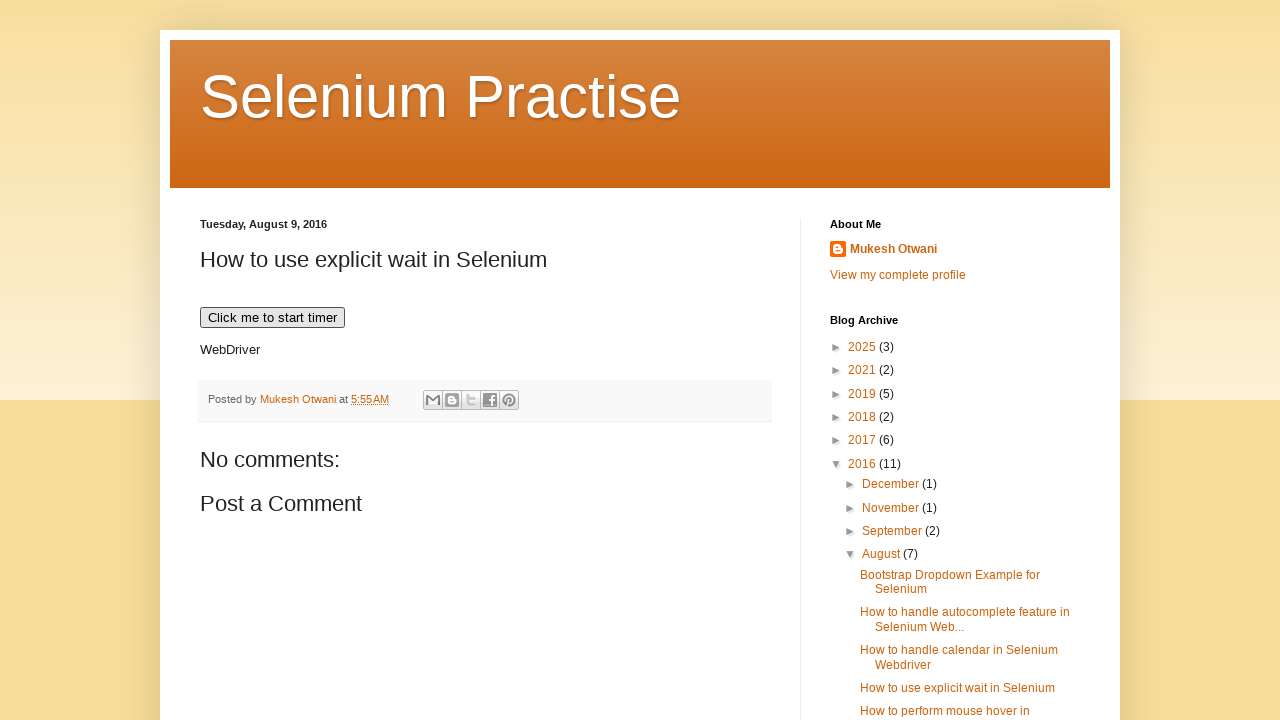

Verified WebDriver element is visible
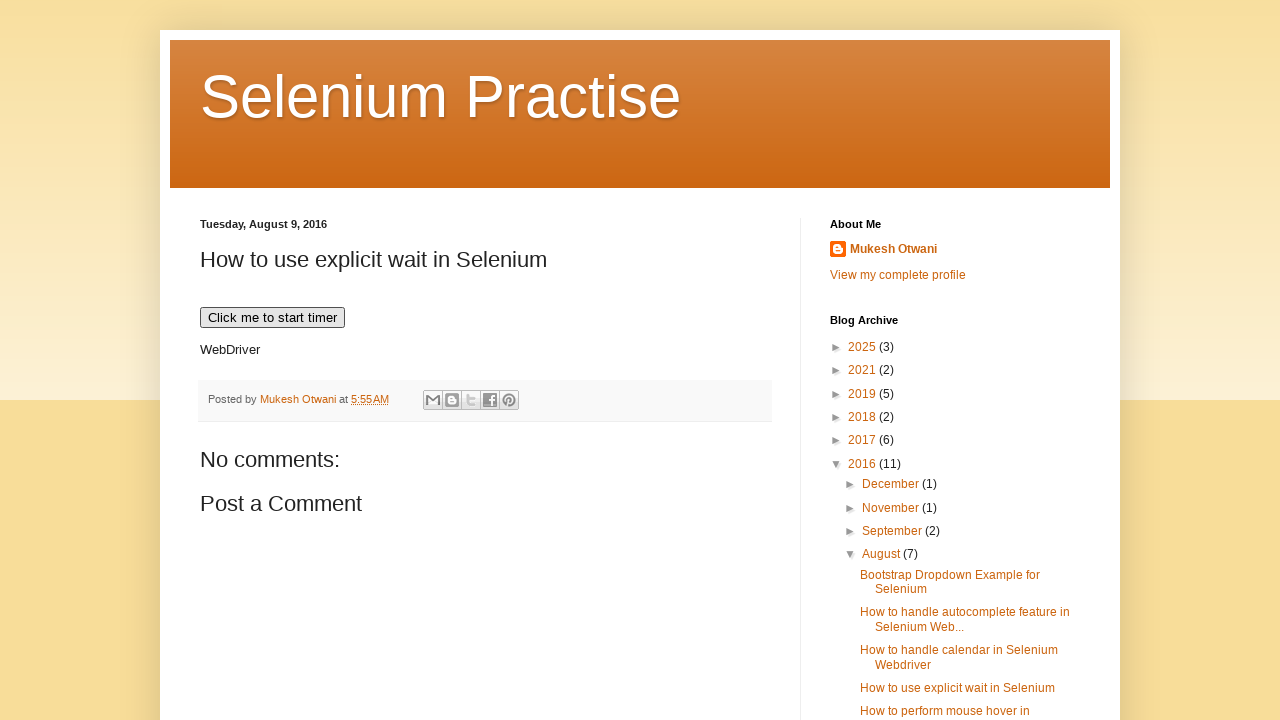

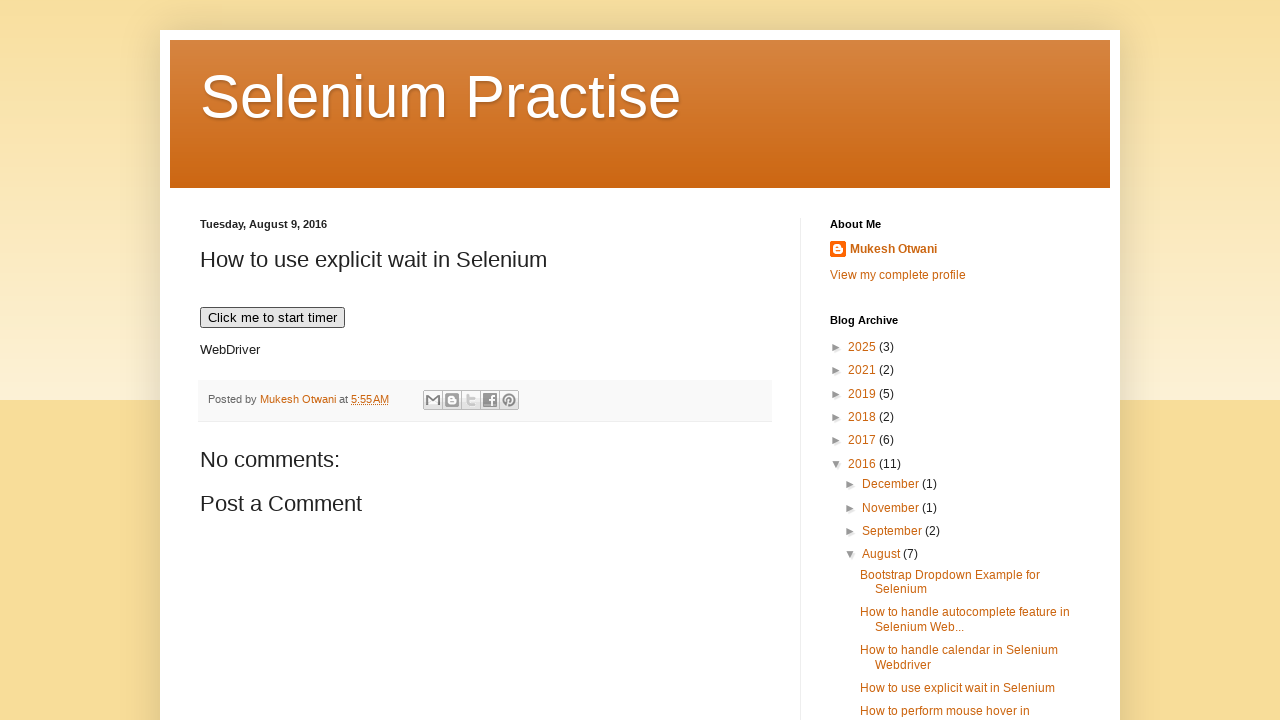